Tests the account registration flow on UIBank demo site by clicking the register link and filling out the registration form with personal details including name, title, sex, employment status, marital status, username, email, and password.

Starting URL: https://uibank.uipath.com/

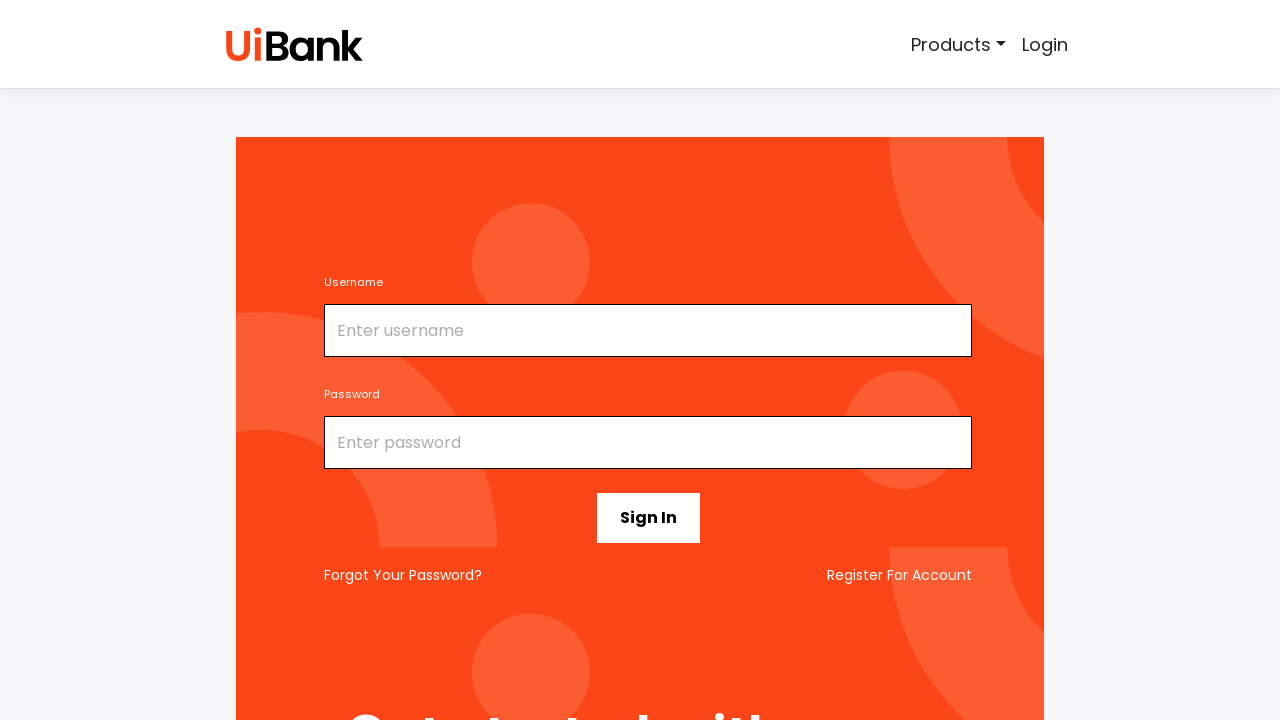

Clicked 'Register For Account' link at (900, 575) on text=Register For Account
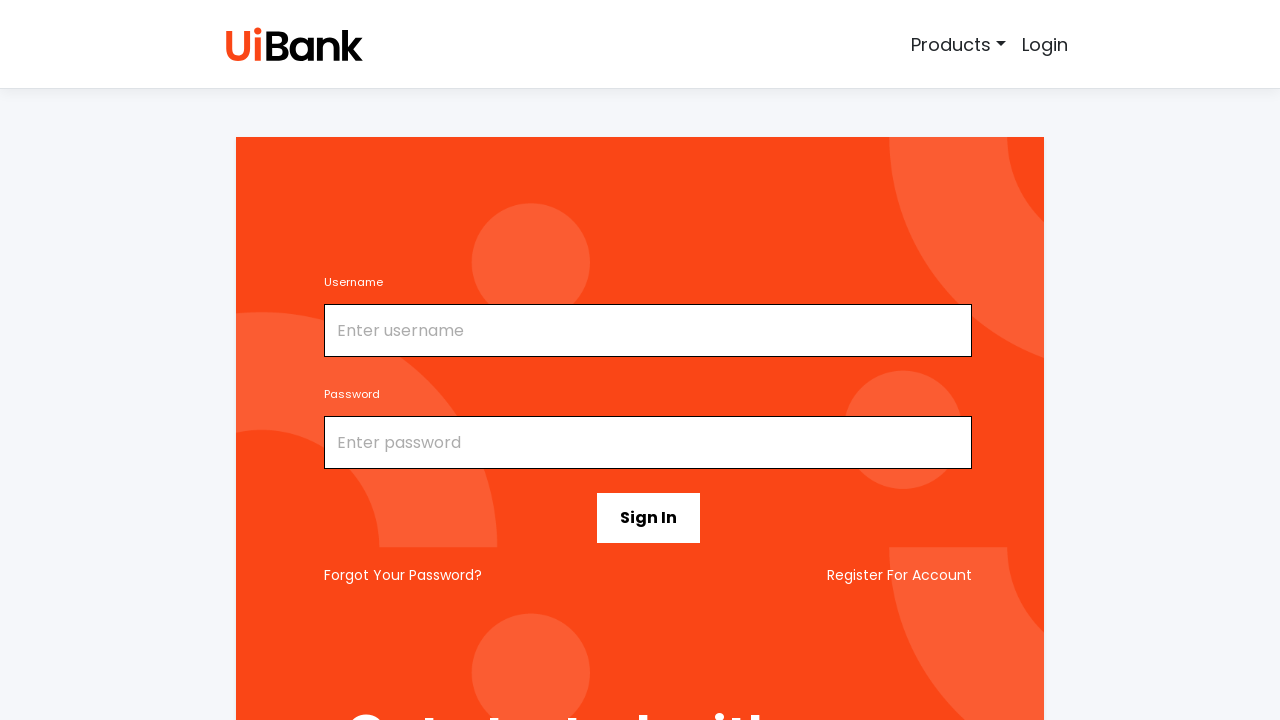

Filled first name field with 'muthu' on #firstName
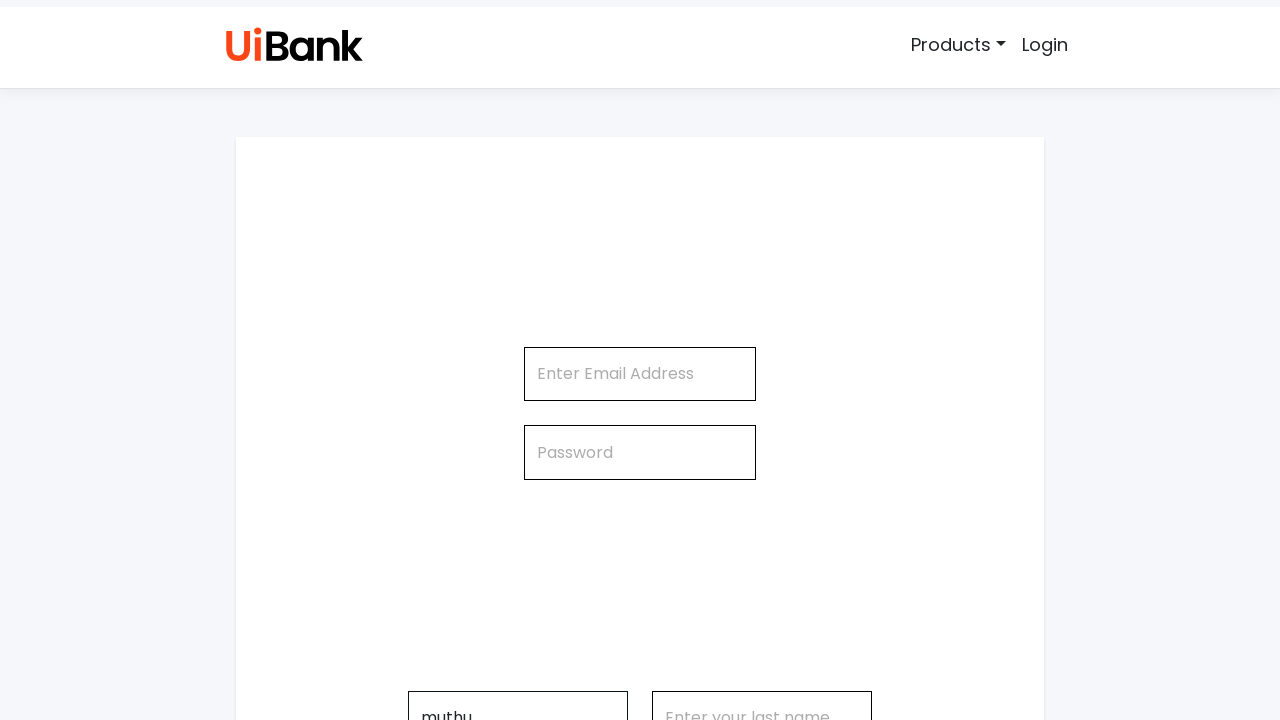

Selected 'Mr' from title dropdown on #title
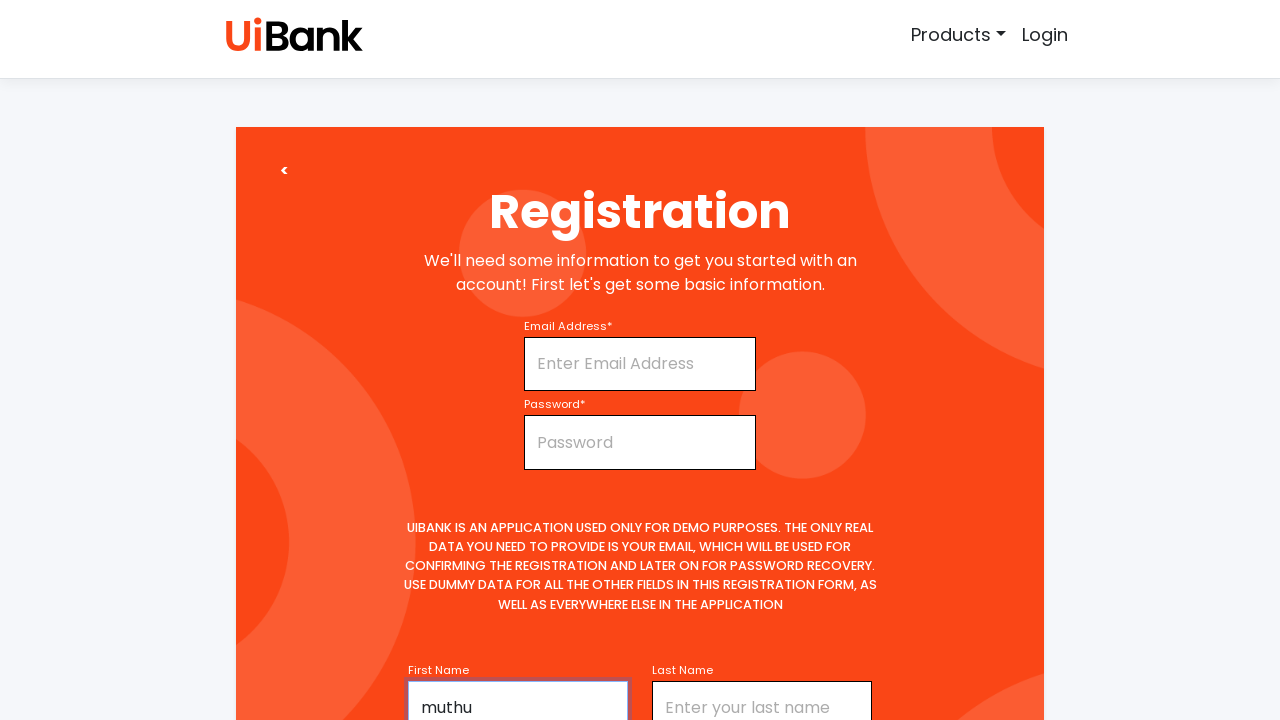

Filled middle name field with 'gowres' on #middleName
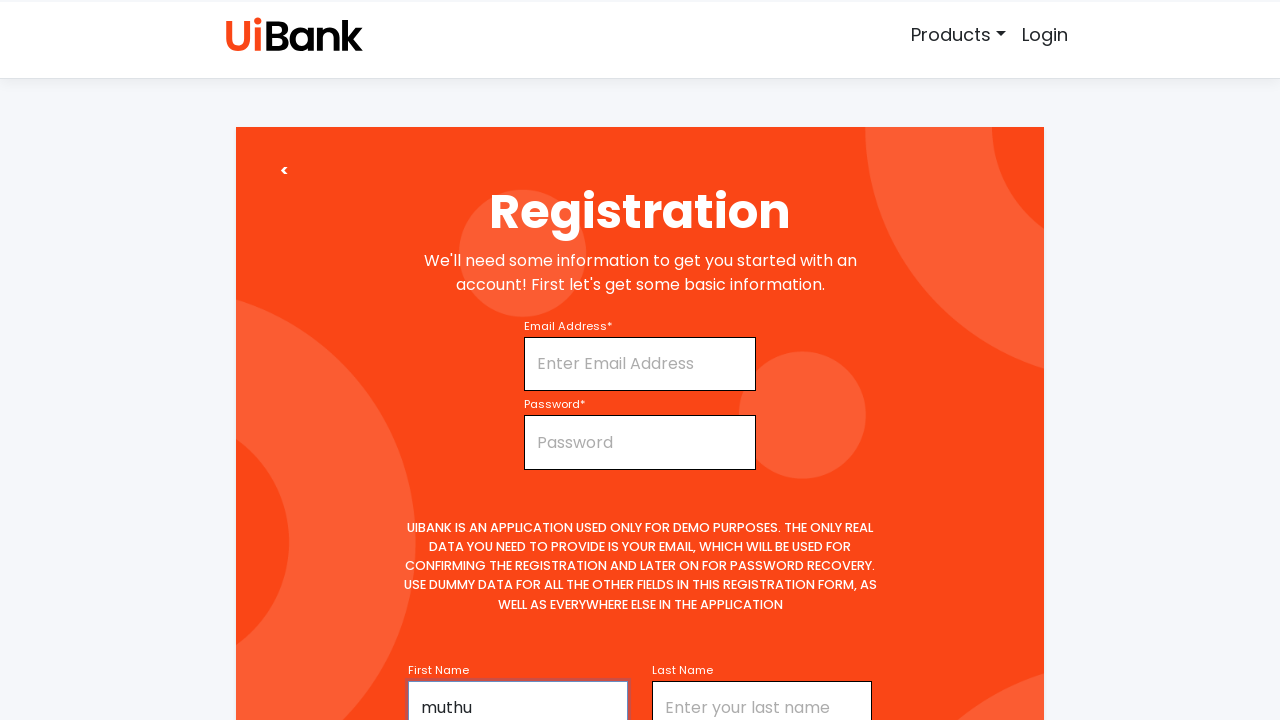

Filled last name field with 'waran' on #lastName
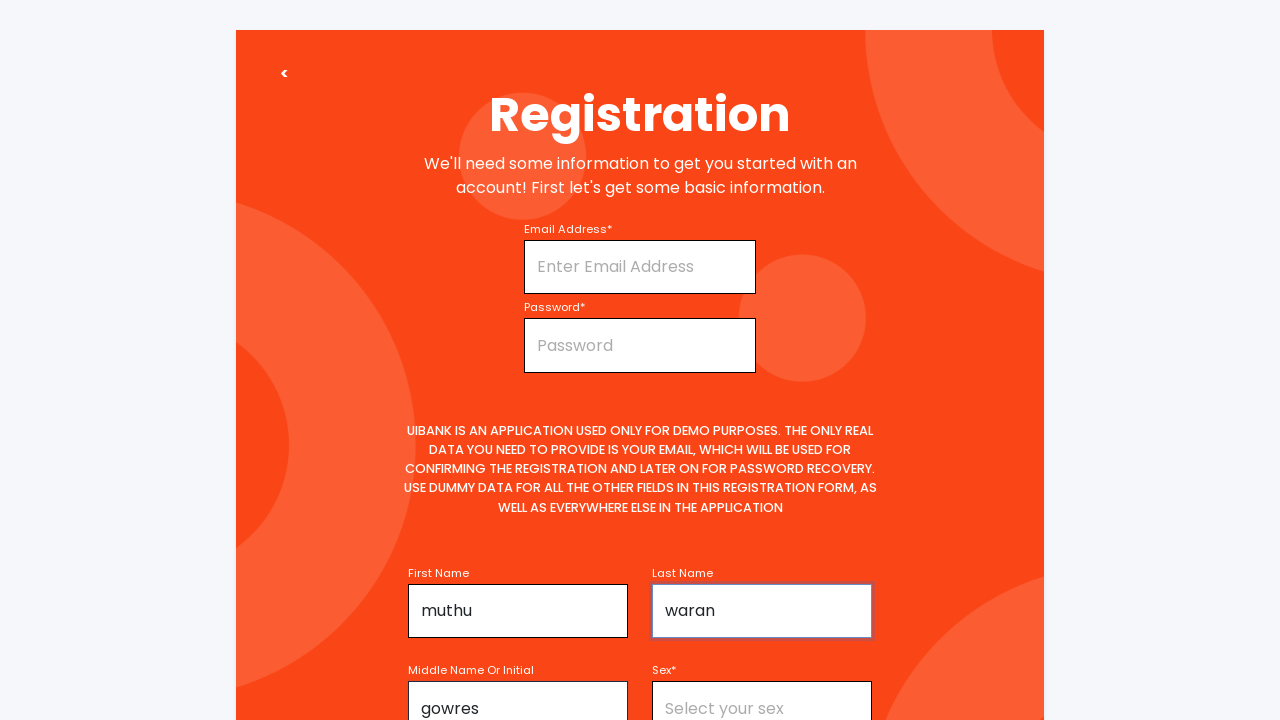

Selected 'Male' from sex dropdown on #sex
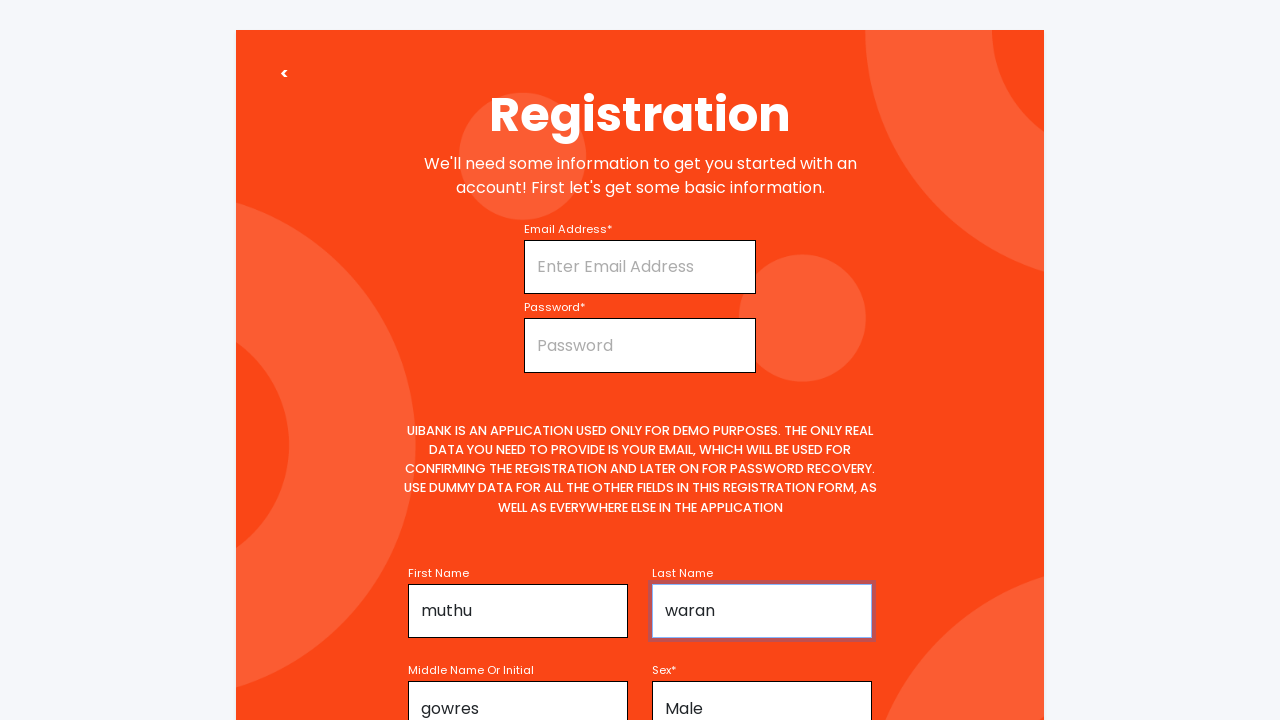

Selected 'Full-time' from employment status dropdown on #employmentStatus
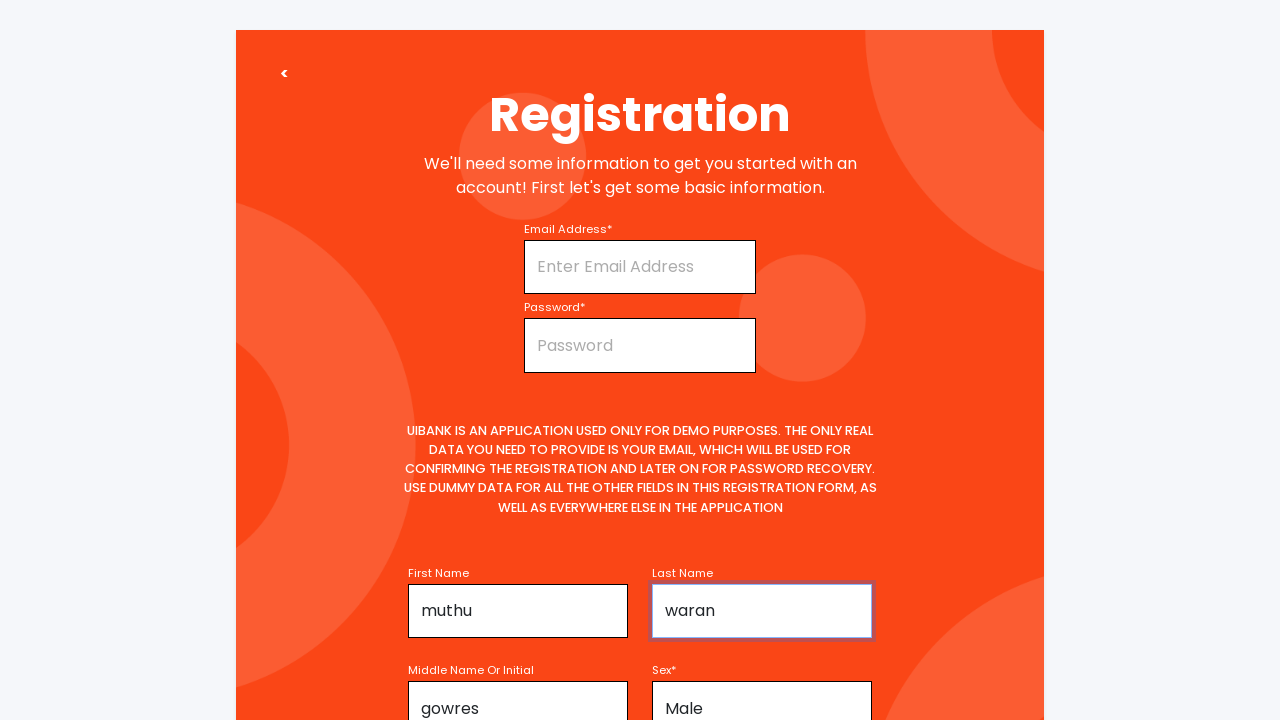

Selected 'Single' from marital status dropdown on #maritalStatus
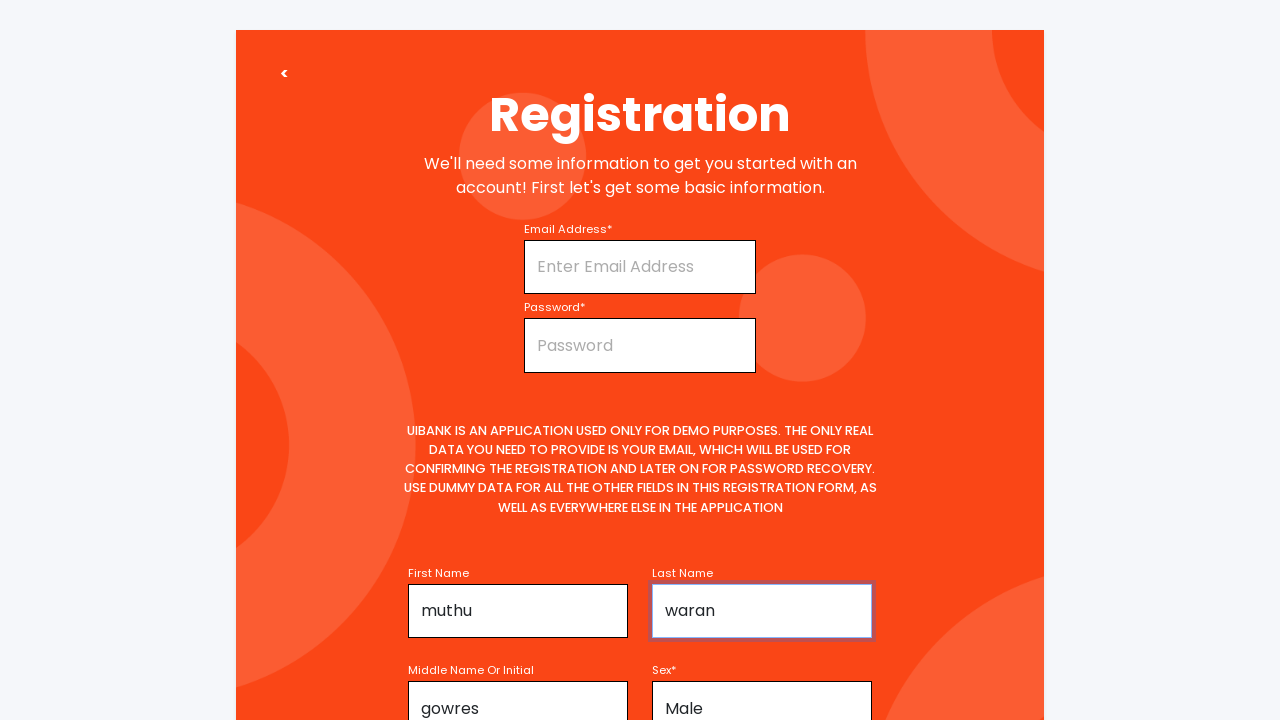

Filled username field with 'muthugowres' on #username
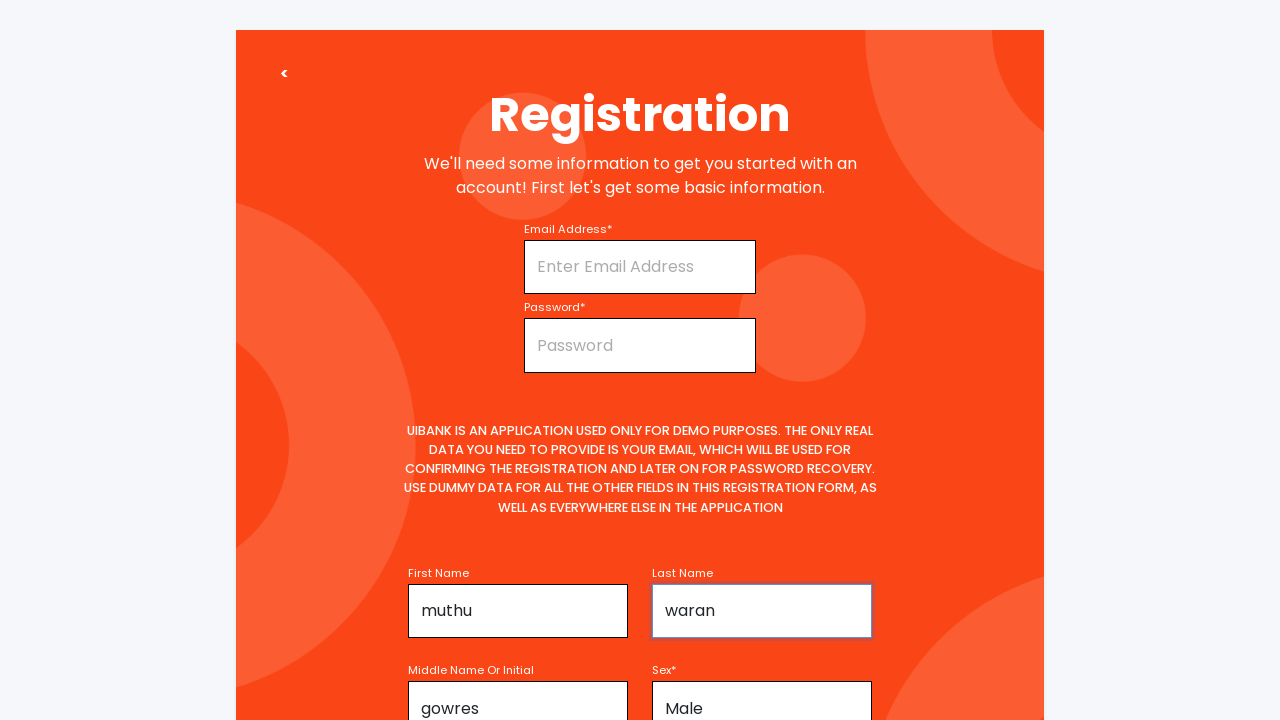

Filled email field with 'muthu@gmail.com' on #email
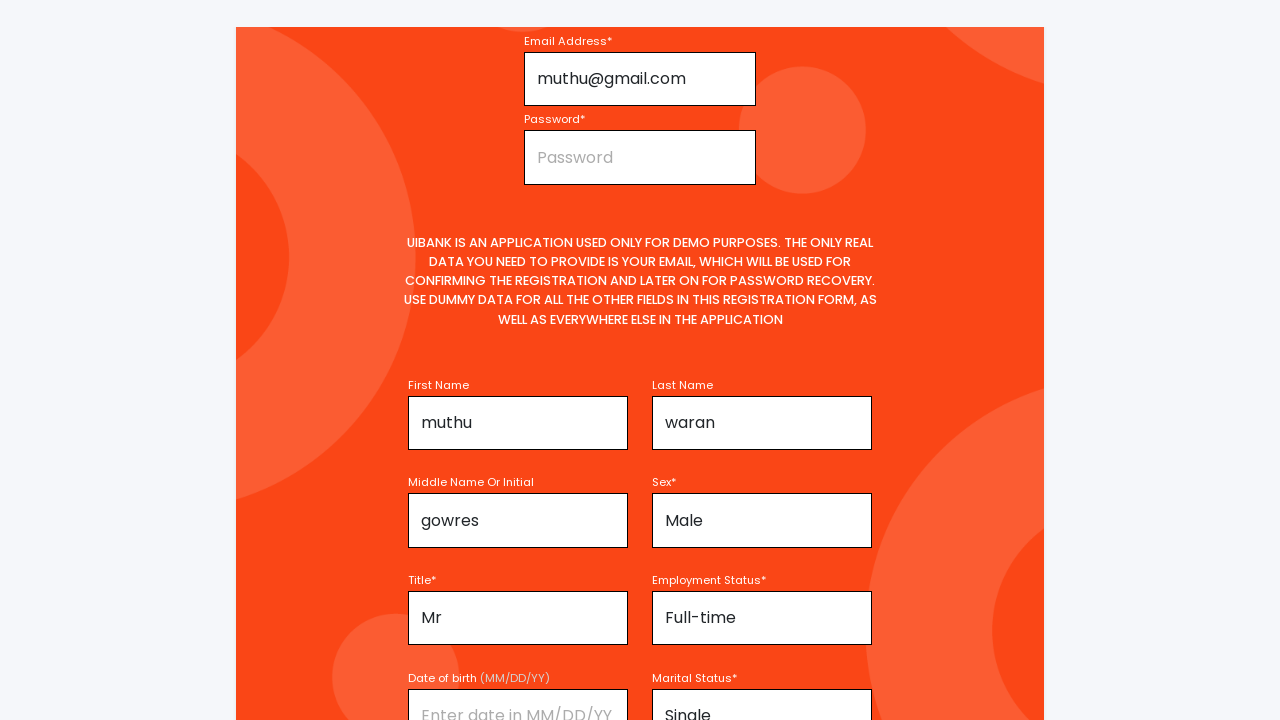

Filled password field on #password
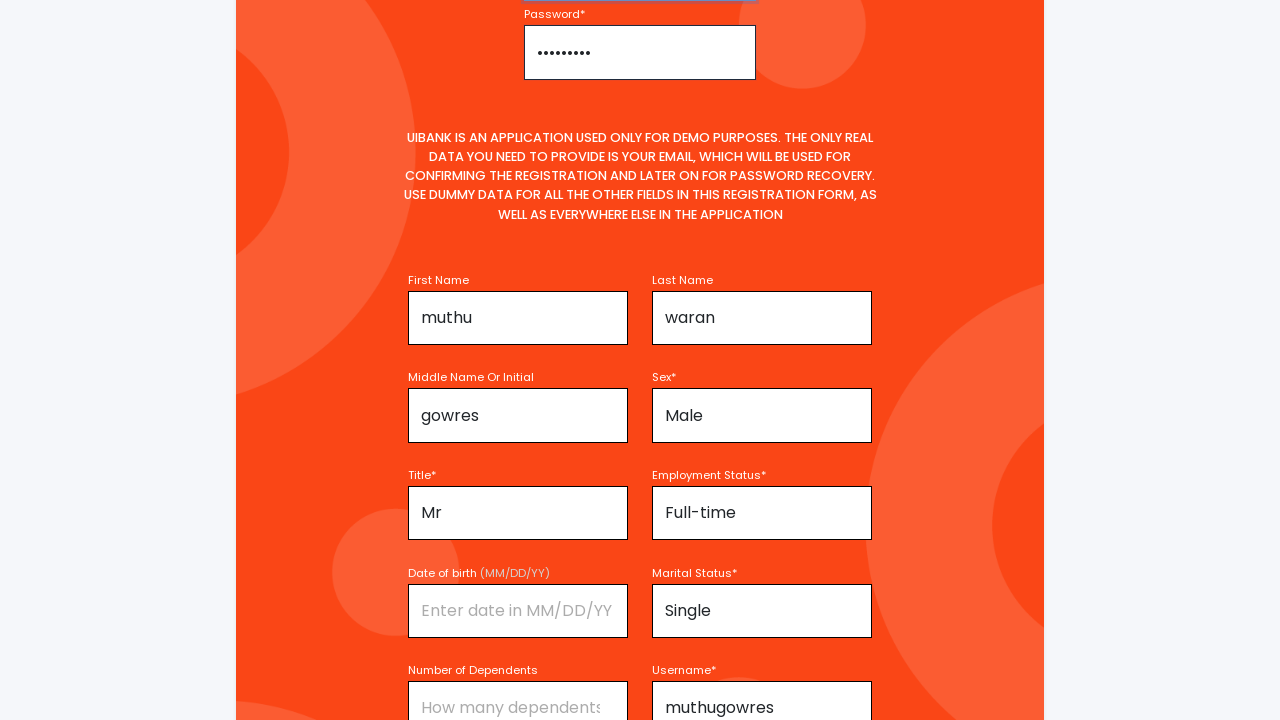

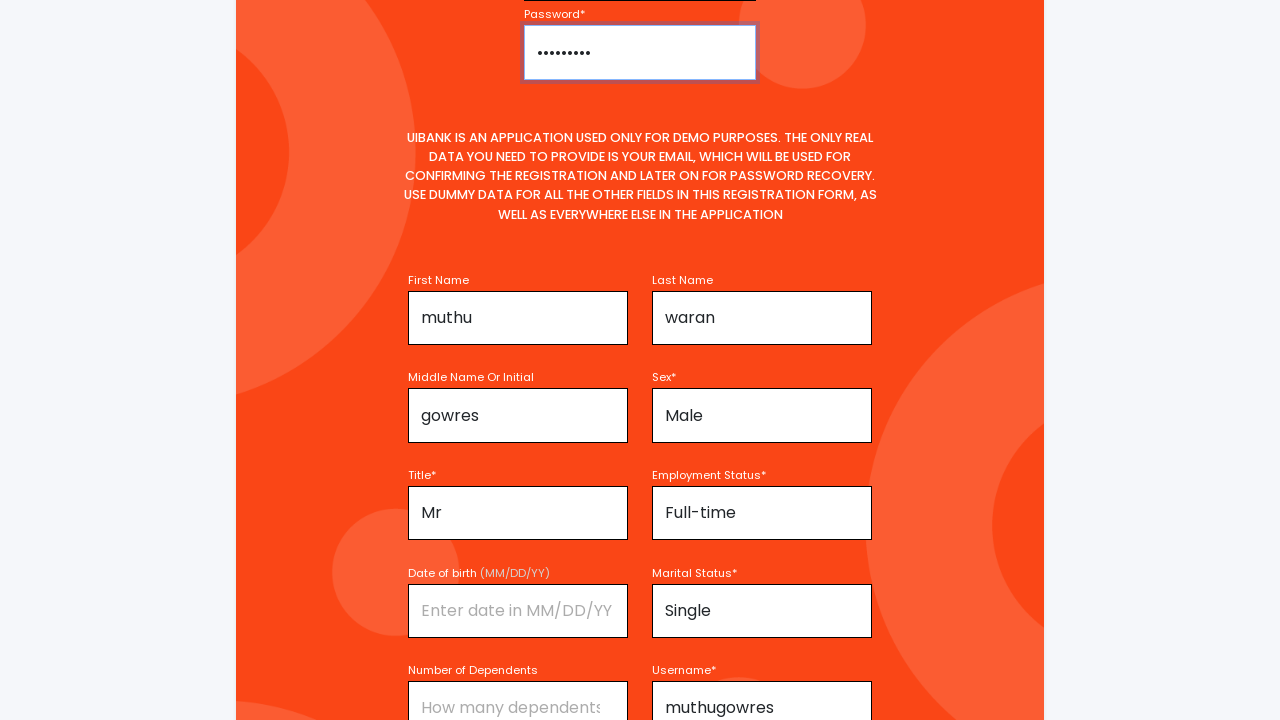